Tests clicking an "adder" button and using fluent wait to verify the dynamically added box element appears

Starting URL: https://www.selenium.dev/selenium/web/dynamic.html

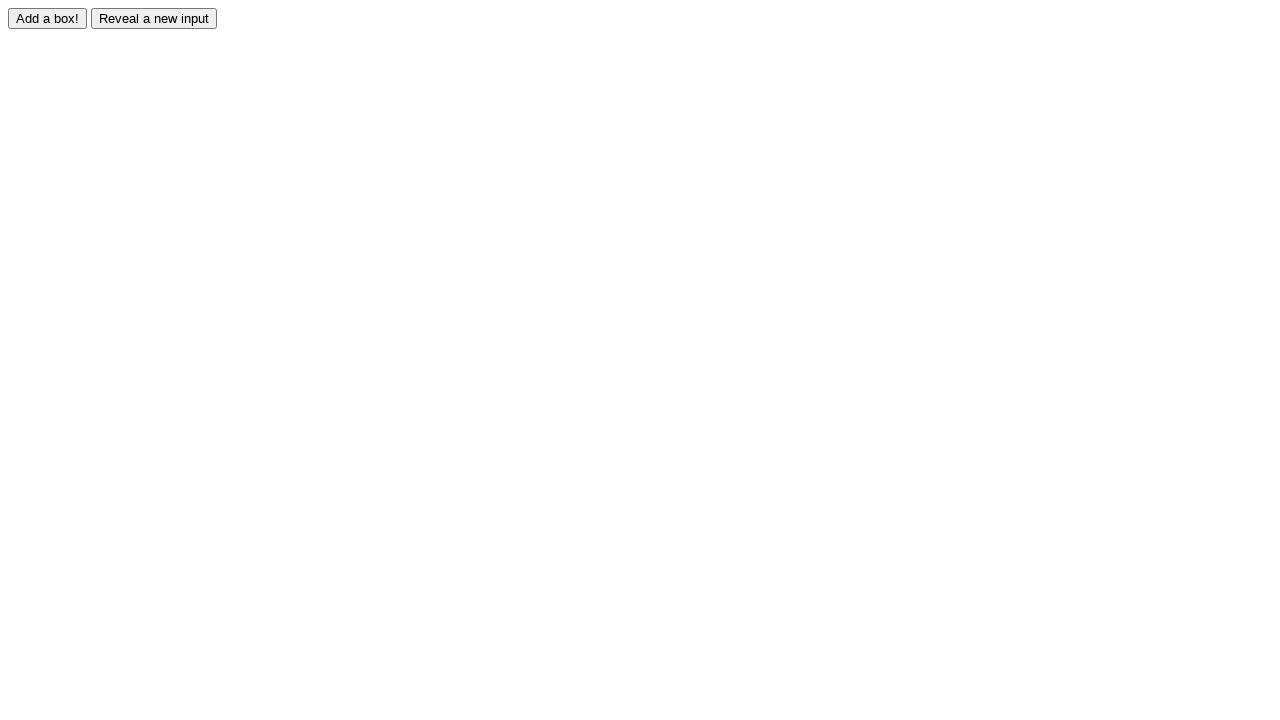

Clicked the adder button to dynamically add a box element at (48, 18) on #adder
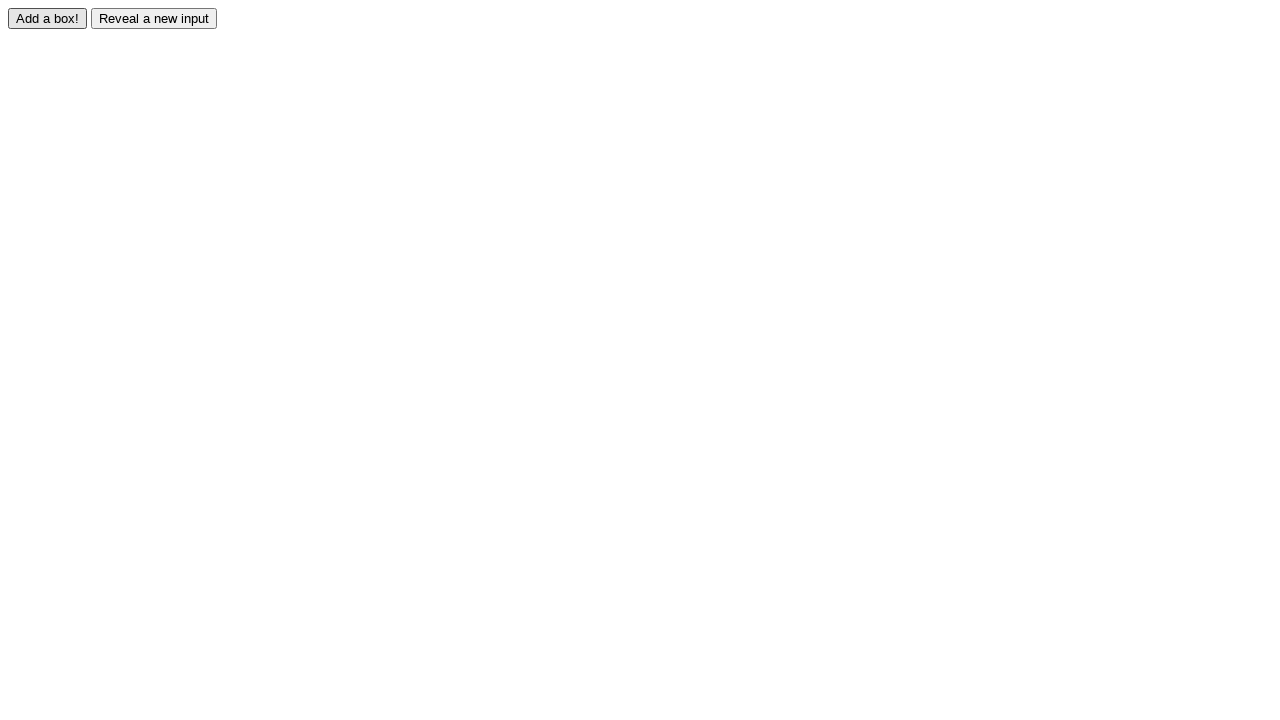

Fluent wait verified that the dynamically added box element (#box0) appeared and is visible
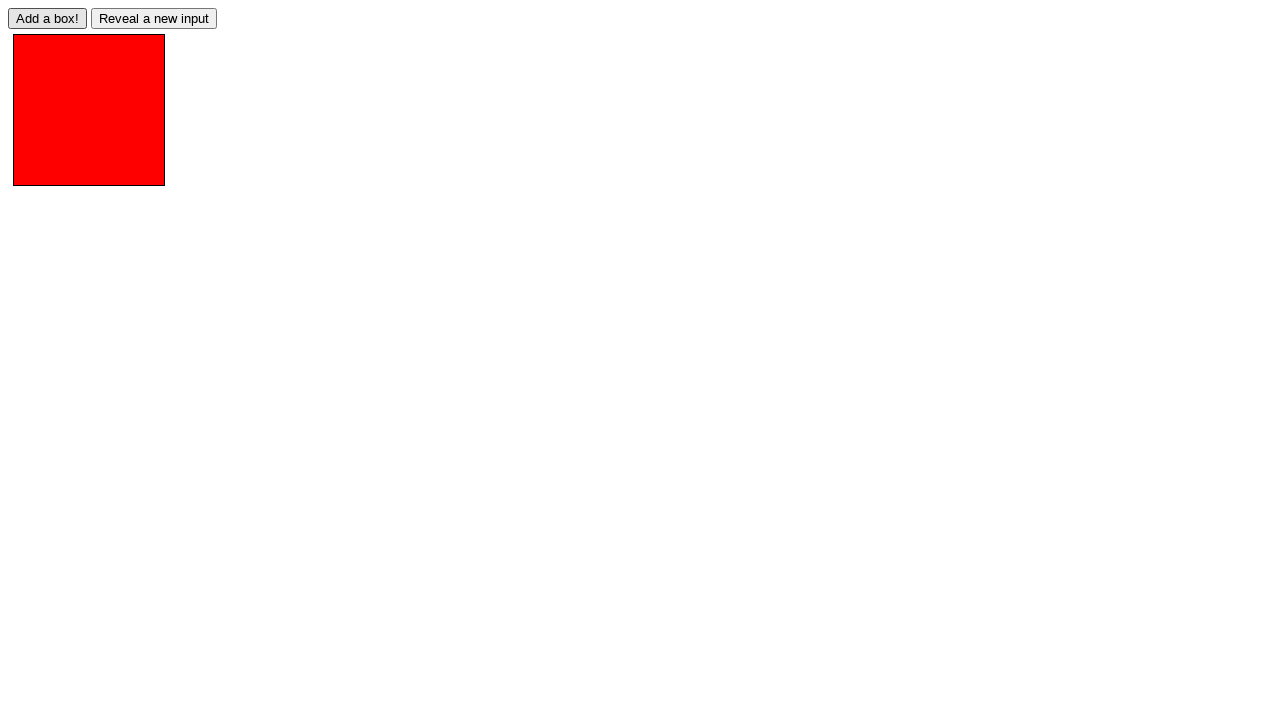

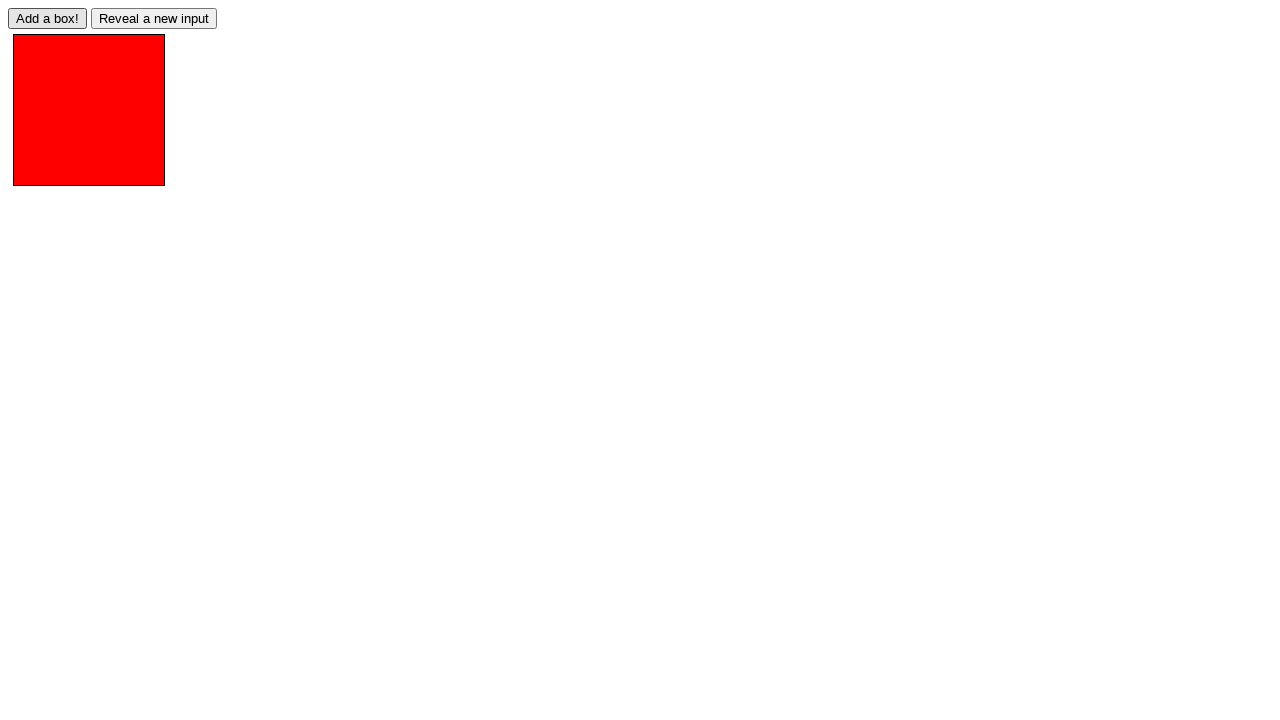